Opens multiple tabs on the Selenium website by right-clicking on navigation links (Downloads, Documentation, Projects) and opening them in new tabs, then switches through all the opened tabs.

Starting URL: https://www.selenium.dev/

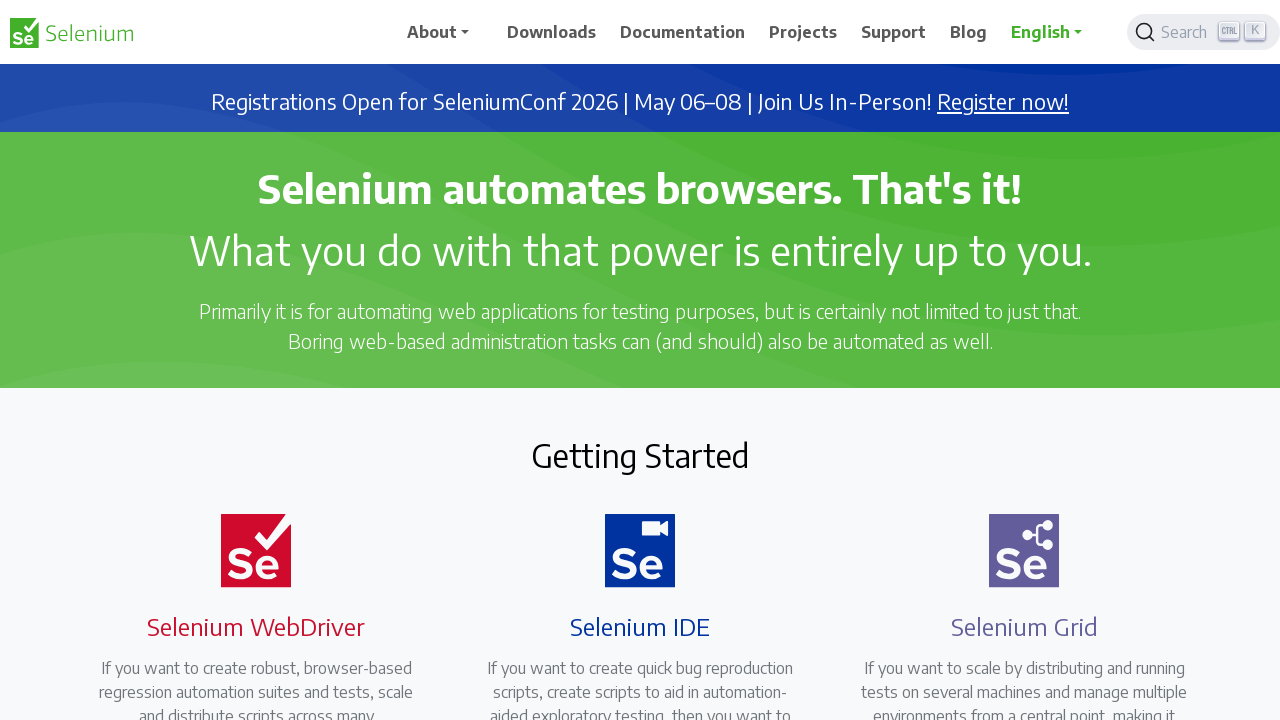

Navigated to Selenium website homepage
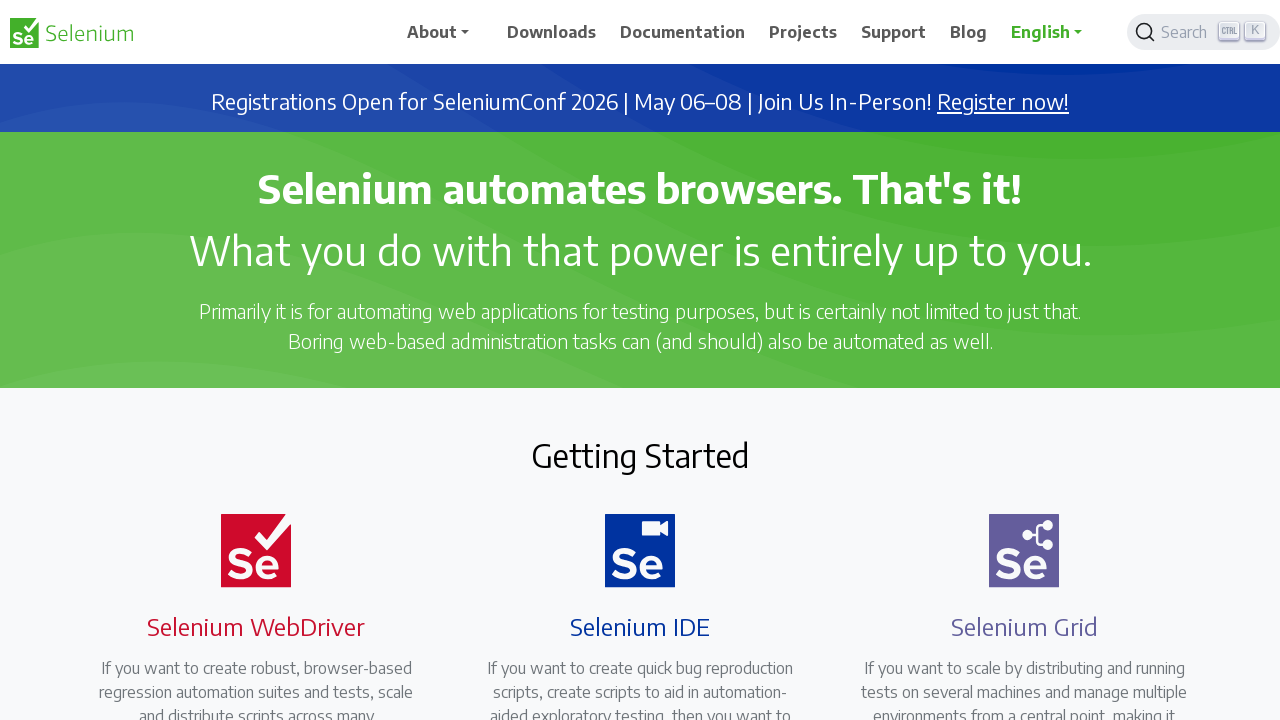

Right-clicked on Downloads navigation link at (552, 32) on xpath=//span[.='Downloads']
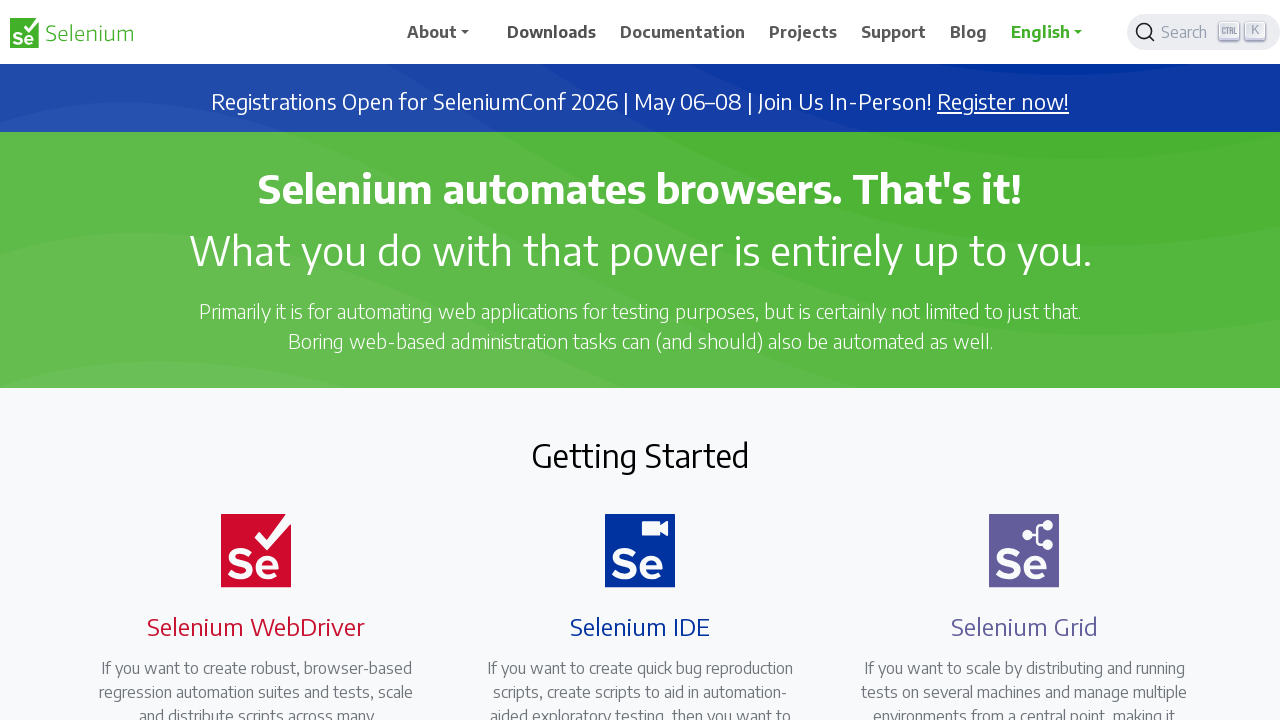

Pressed 't' to open Downloads in new tab
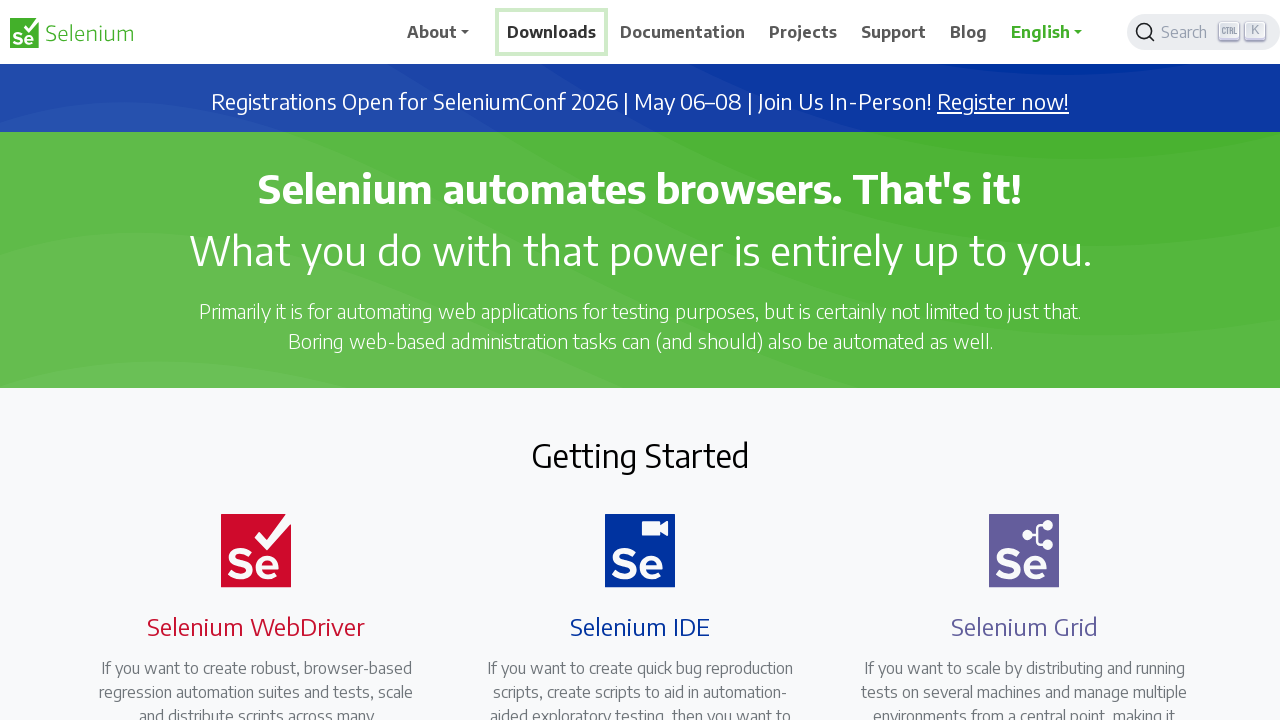

Right-clicked on Documentation navigation link at (683, 32) on xpath=//span[.='Documentation']
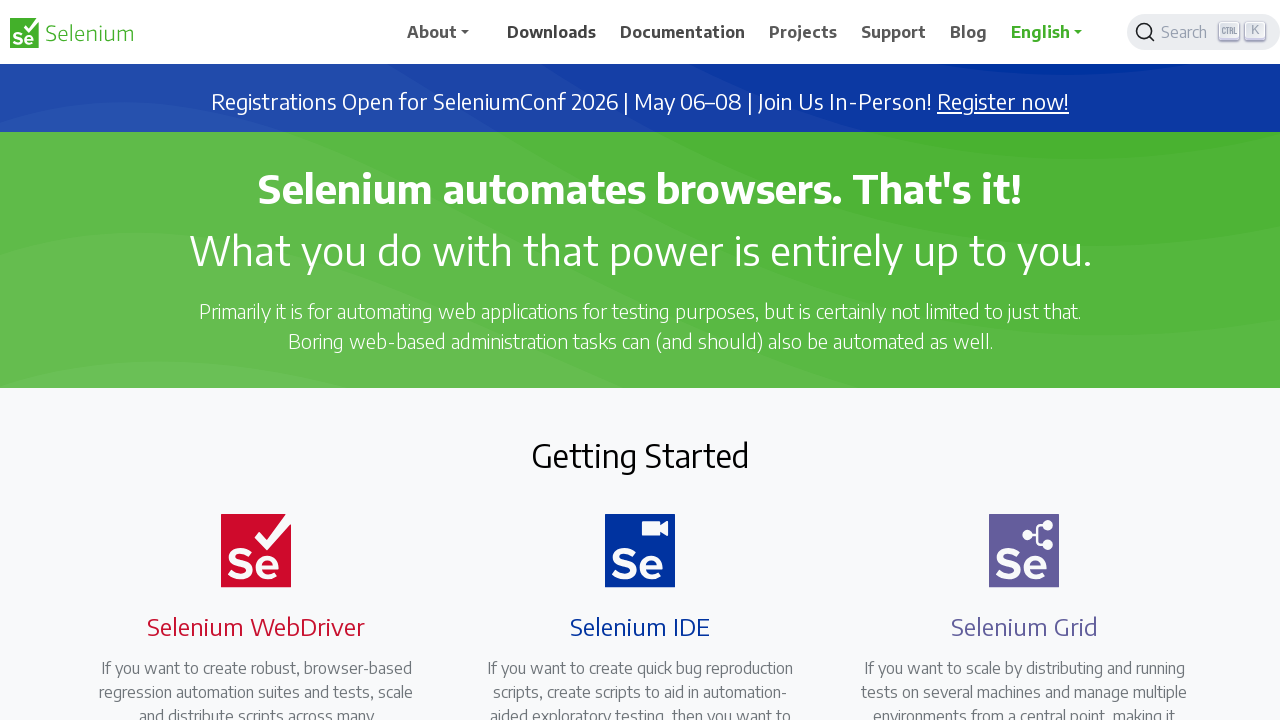

Pressed 't' to open Documentation in new tab
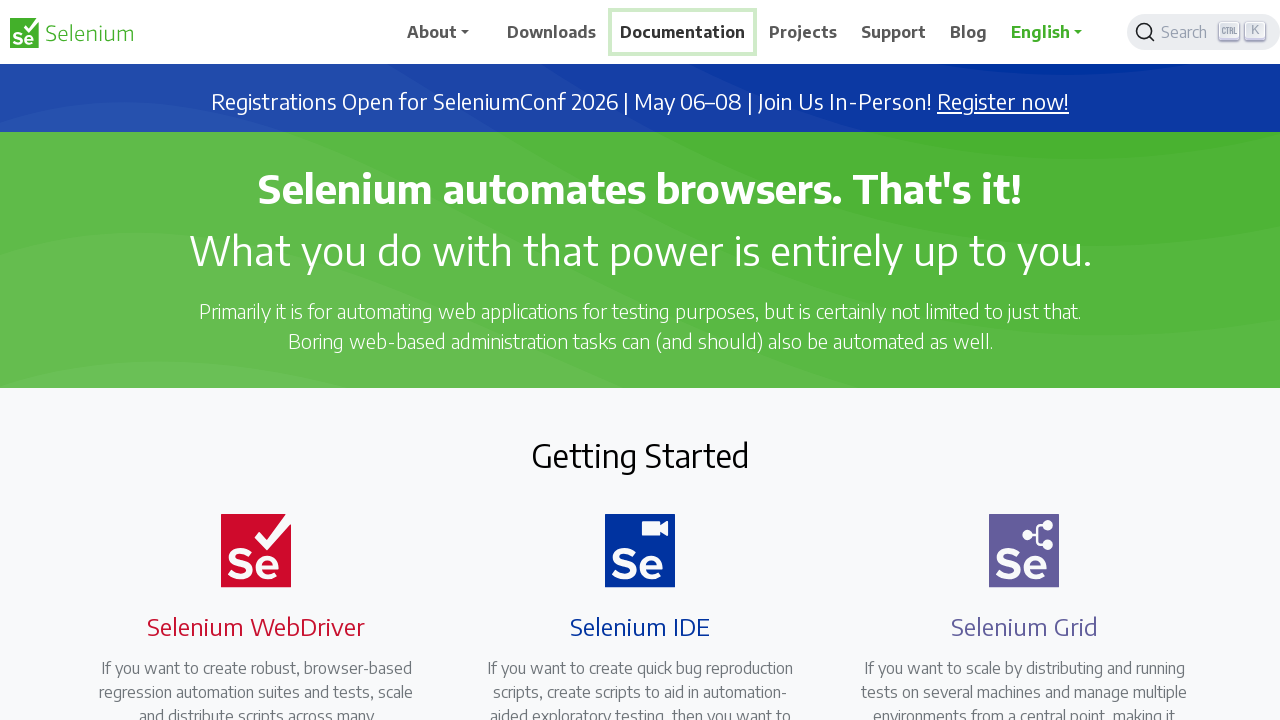

Right-clicked on Projects navigation link at (803, 32) on xpath=//span[.='Projects']
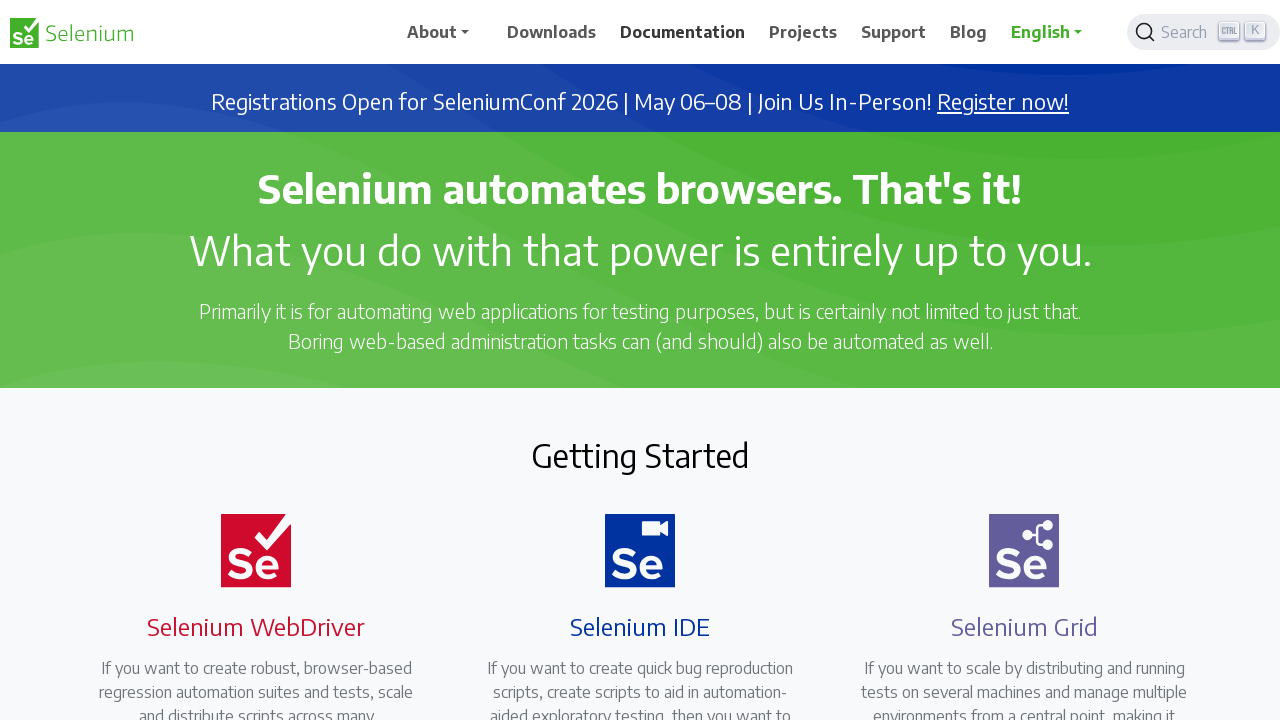

Pressed 't' to open Projects in new tab
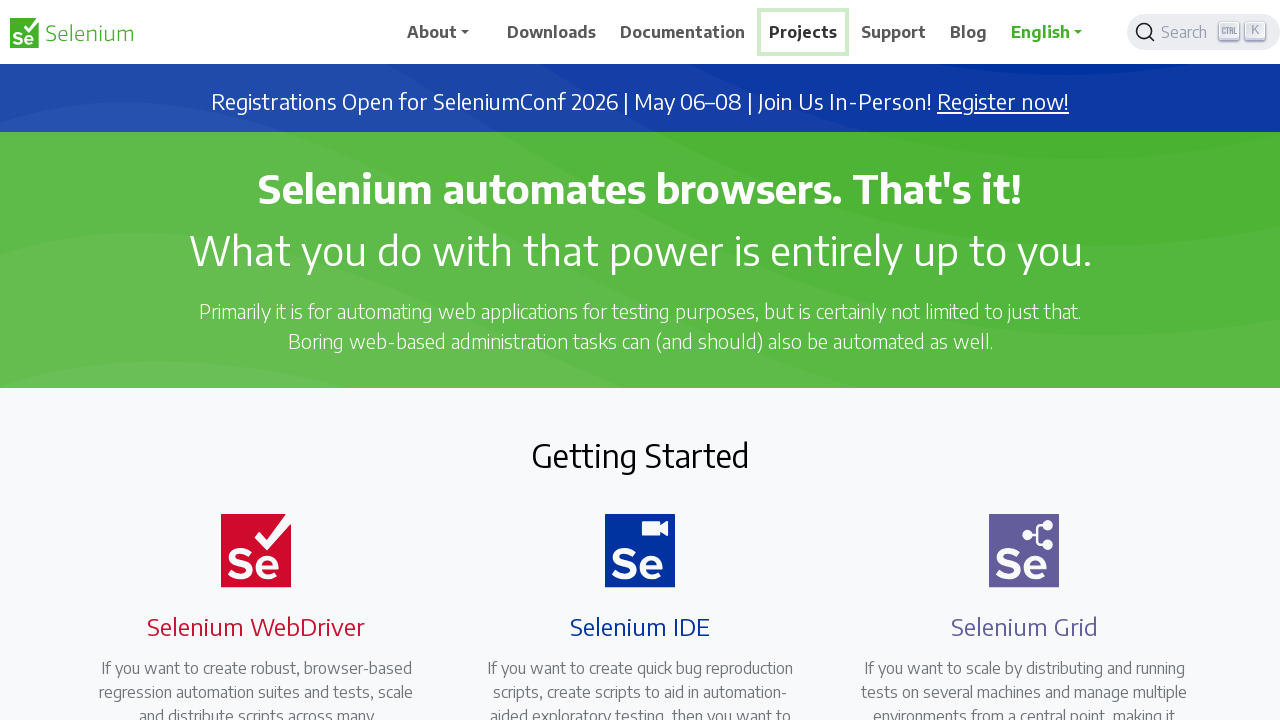

Retrieved all 1 open tabs from context
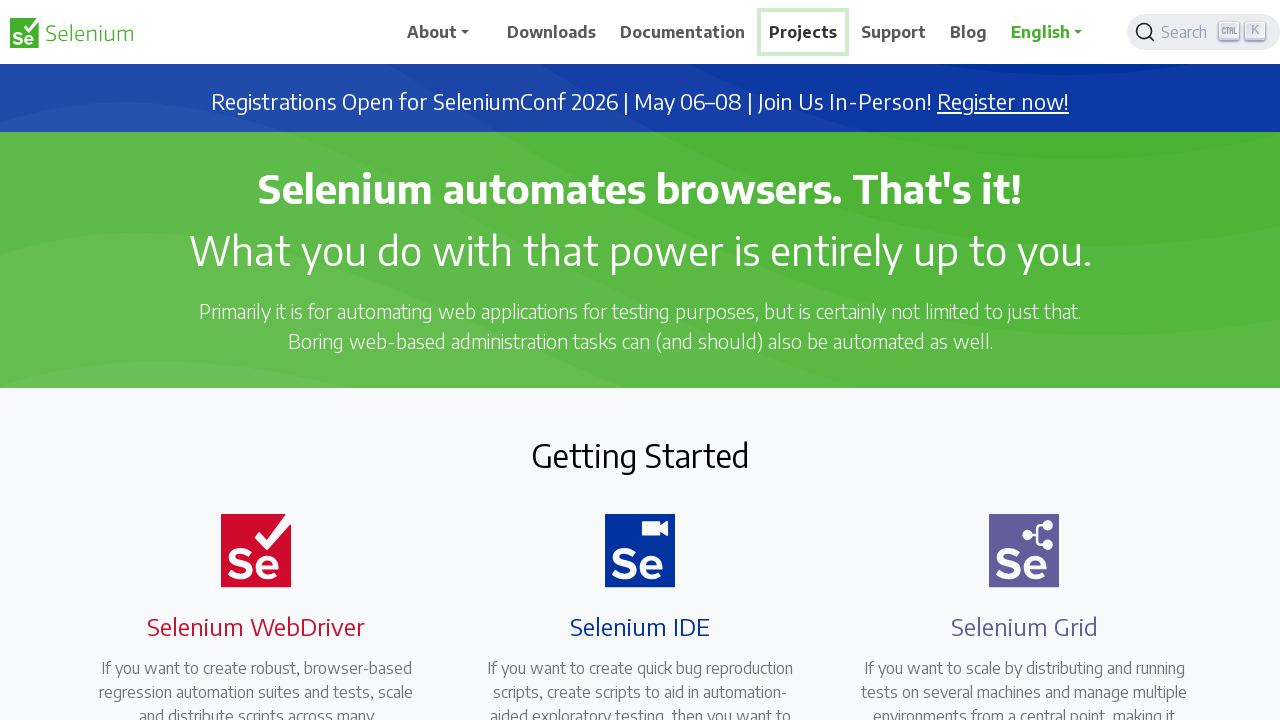

Switched to a different tab and brought it to front
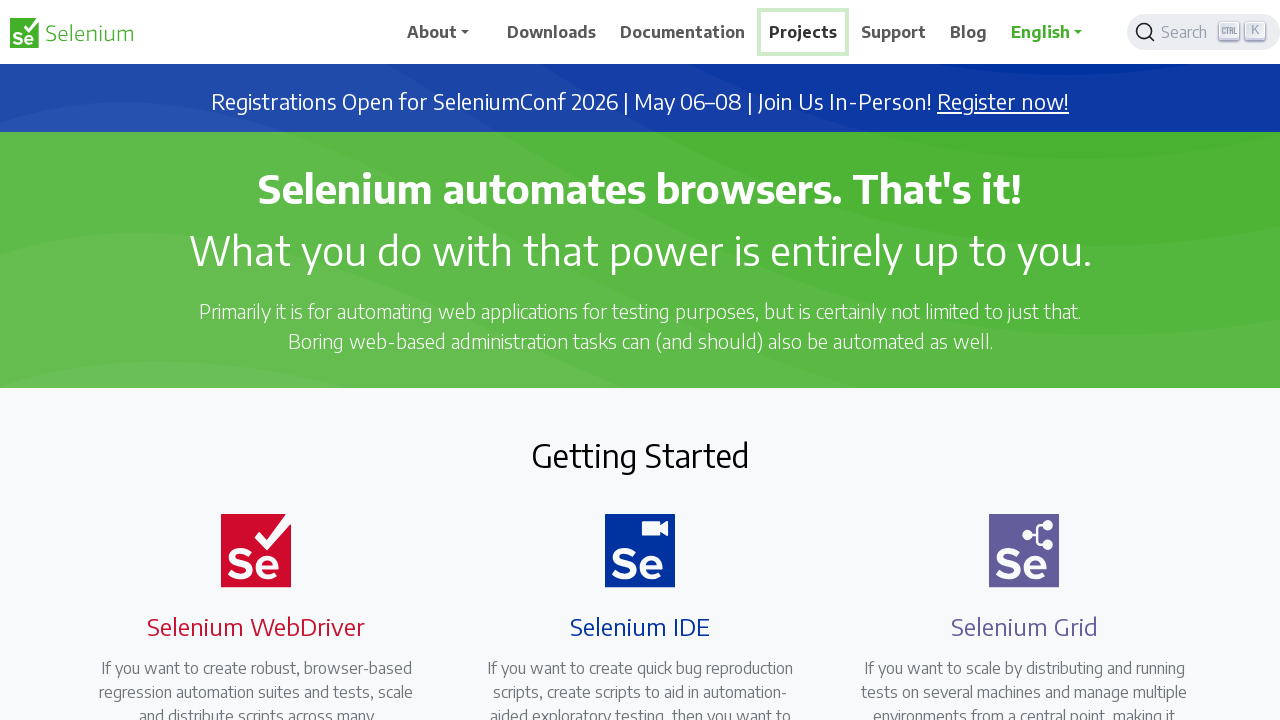

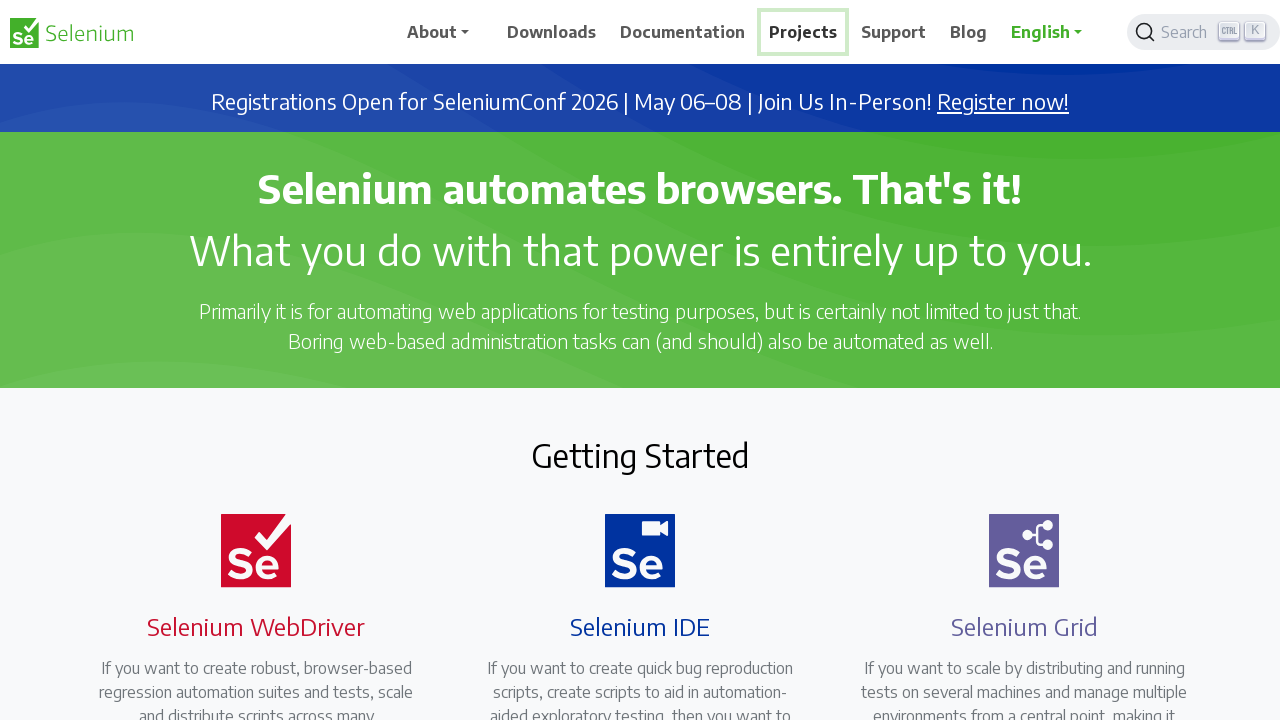